Tests a page with a delayed button by waiting for the verify button to become clickable, clicking it, and verifying a success message appears

Starting URL: http://suninjuly.github.io/wait2.html

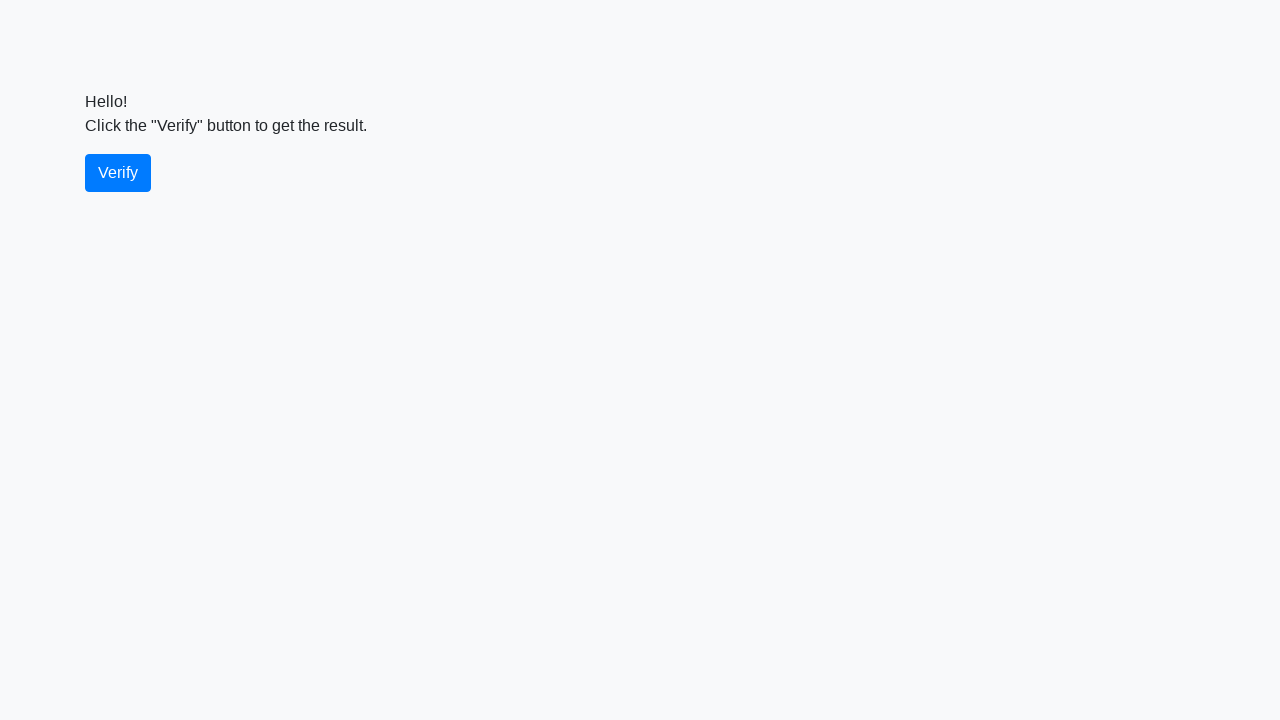

Verify button became visible
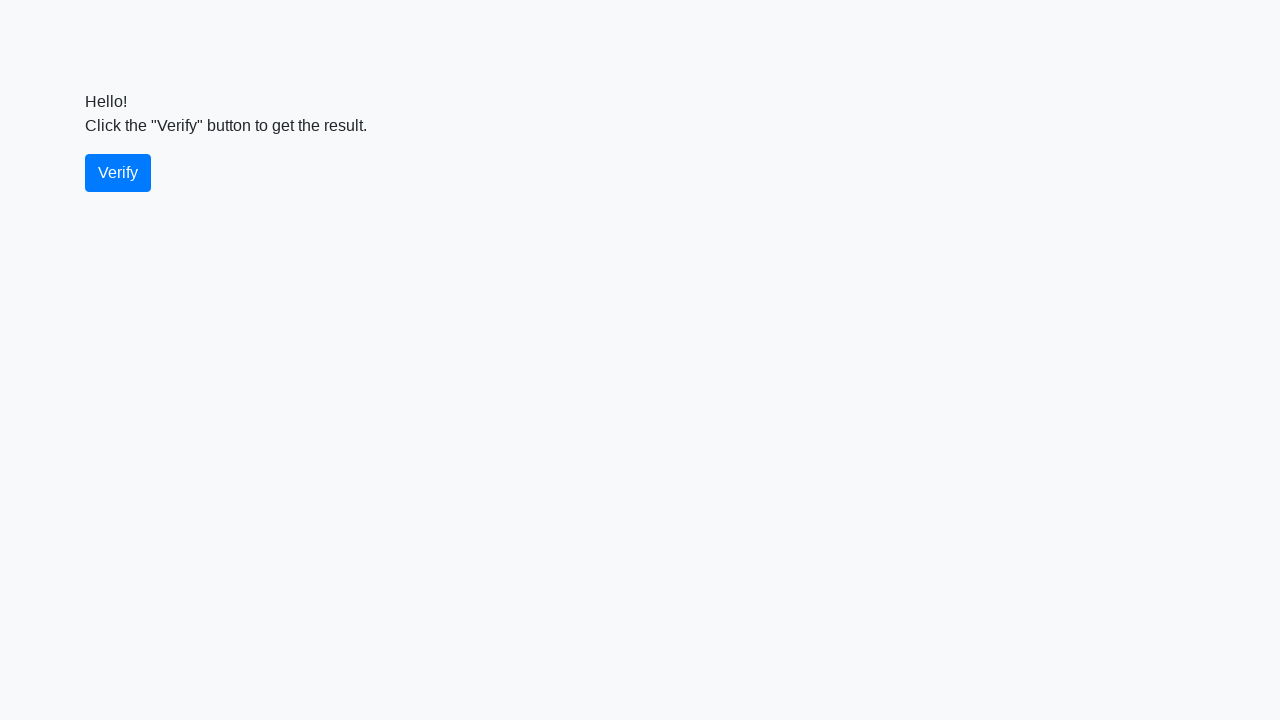

Clicked the verify button at (118, 173) on #verify
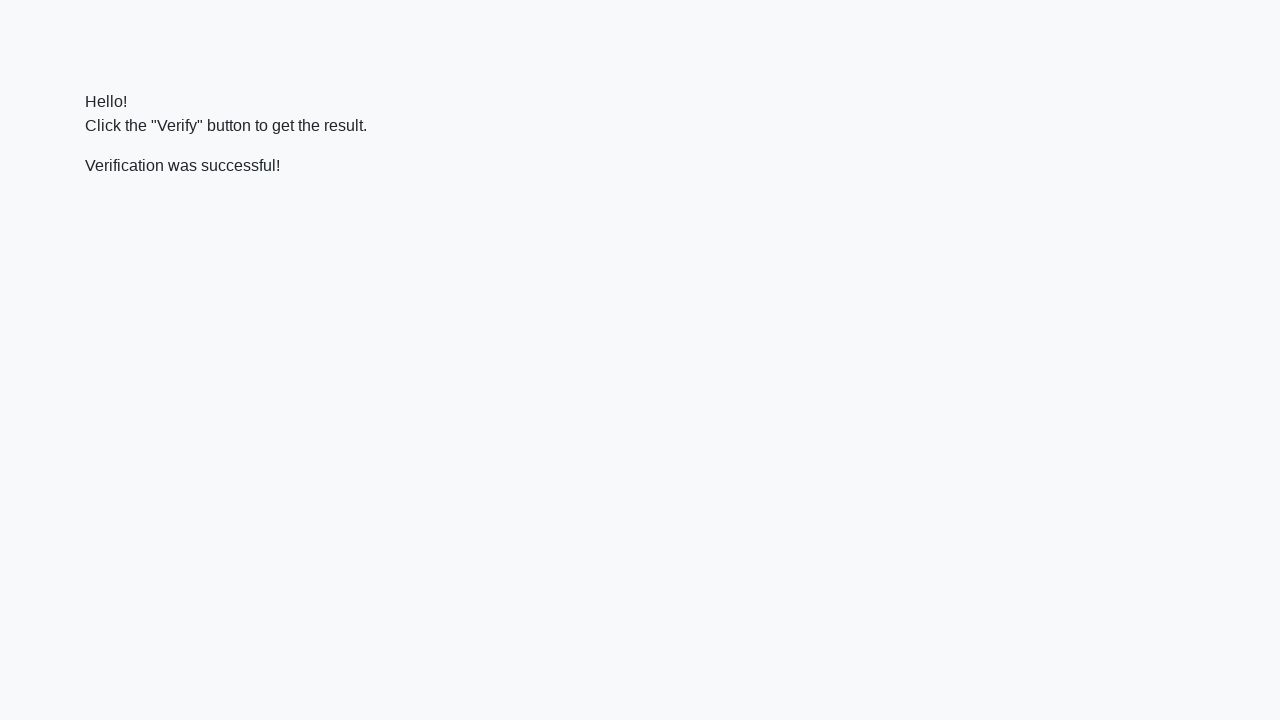

Success message became visible
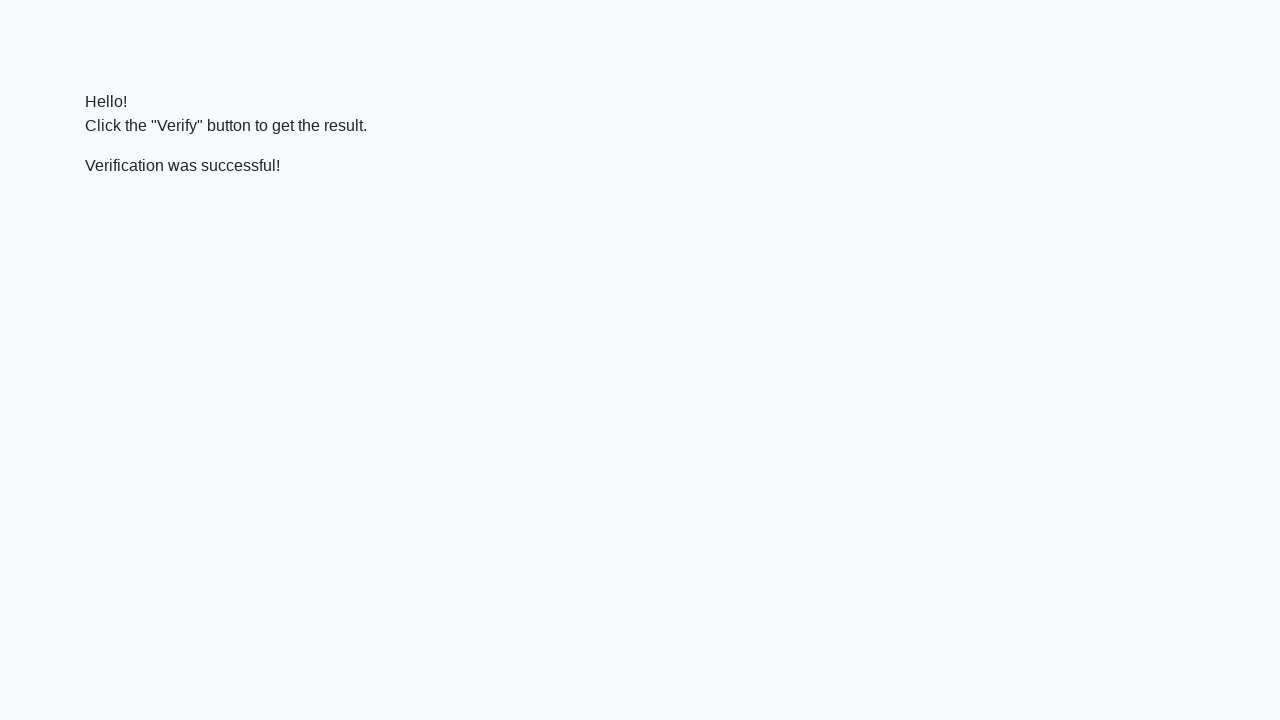

Verified that success message contains 'successful'
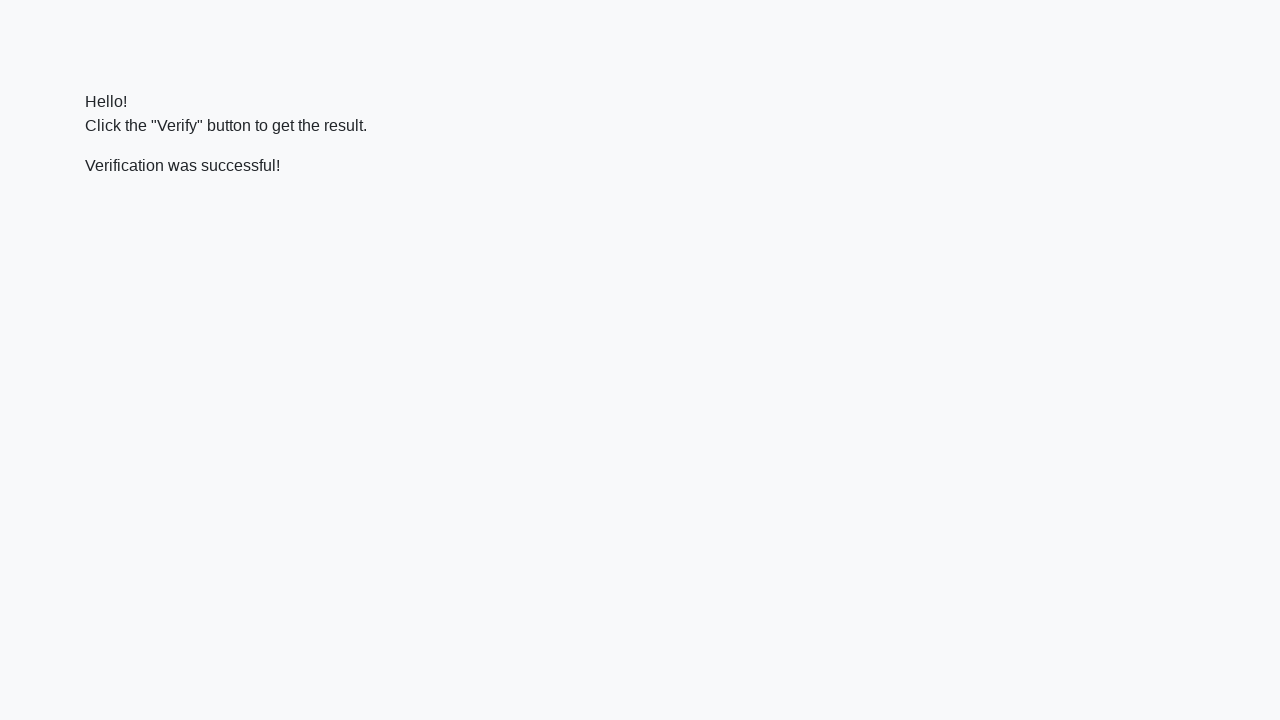

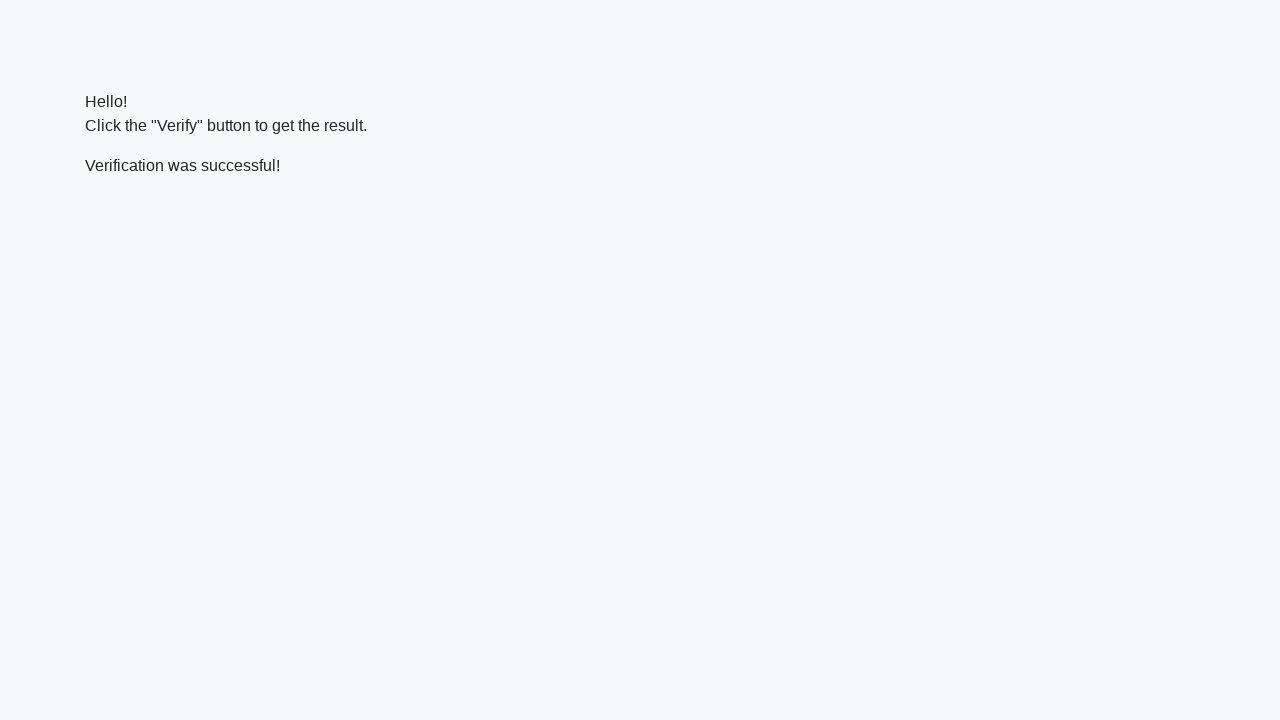